Tests dynamic controls functionality by verifying a textbox is initially disabled, clicking the Enable button, waiting for it to become enabled, and verifying the success message appears

Starting URL: https://the-internet.herokuapp.com/dynamic_controls

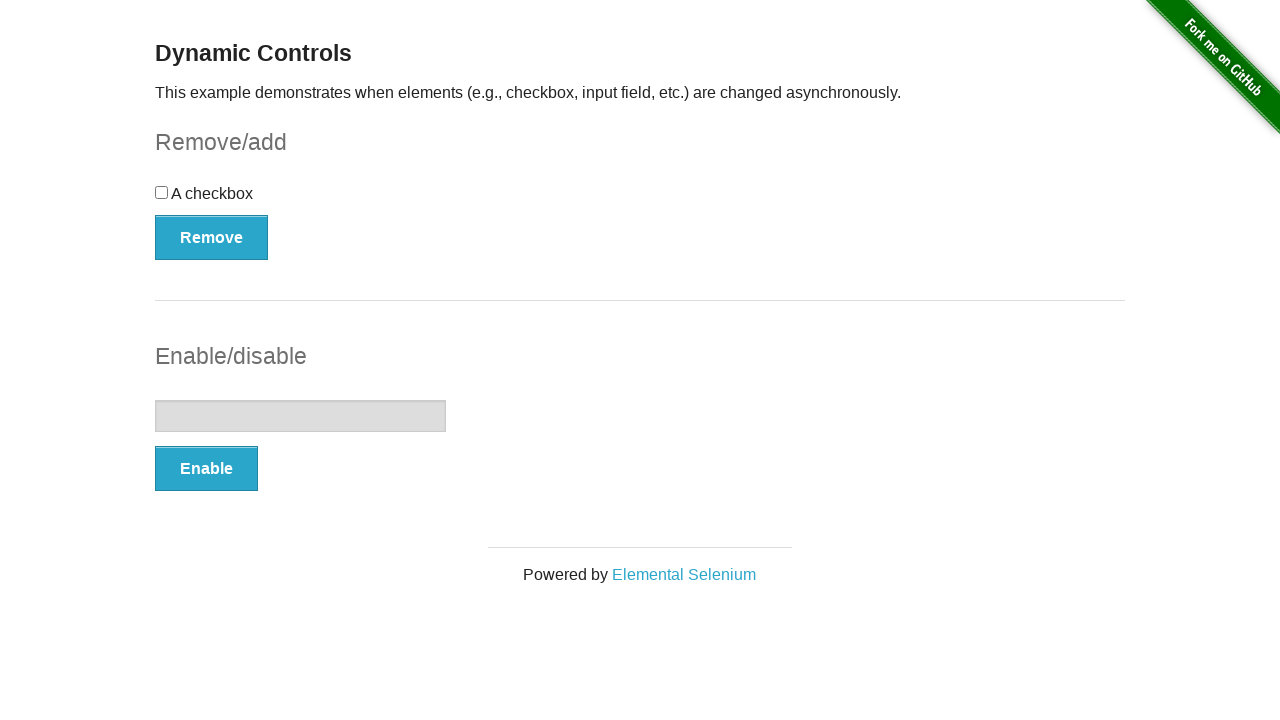

Verified that textbox is initially disabled
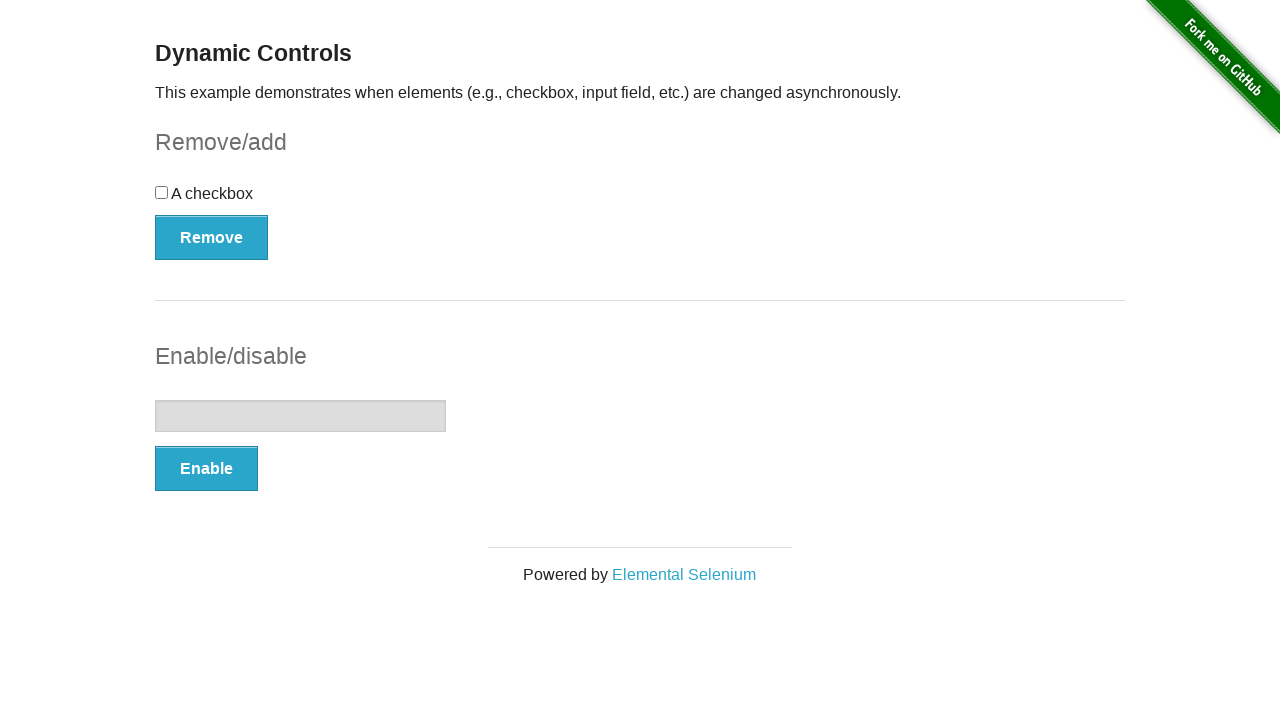

Clicked the Enable button at (206, 469) on xpath=//*[text()='Enable']
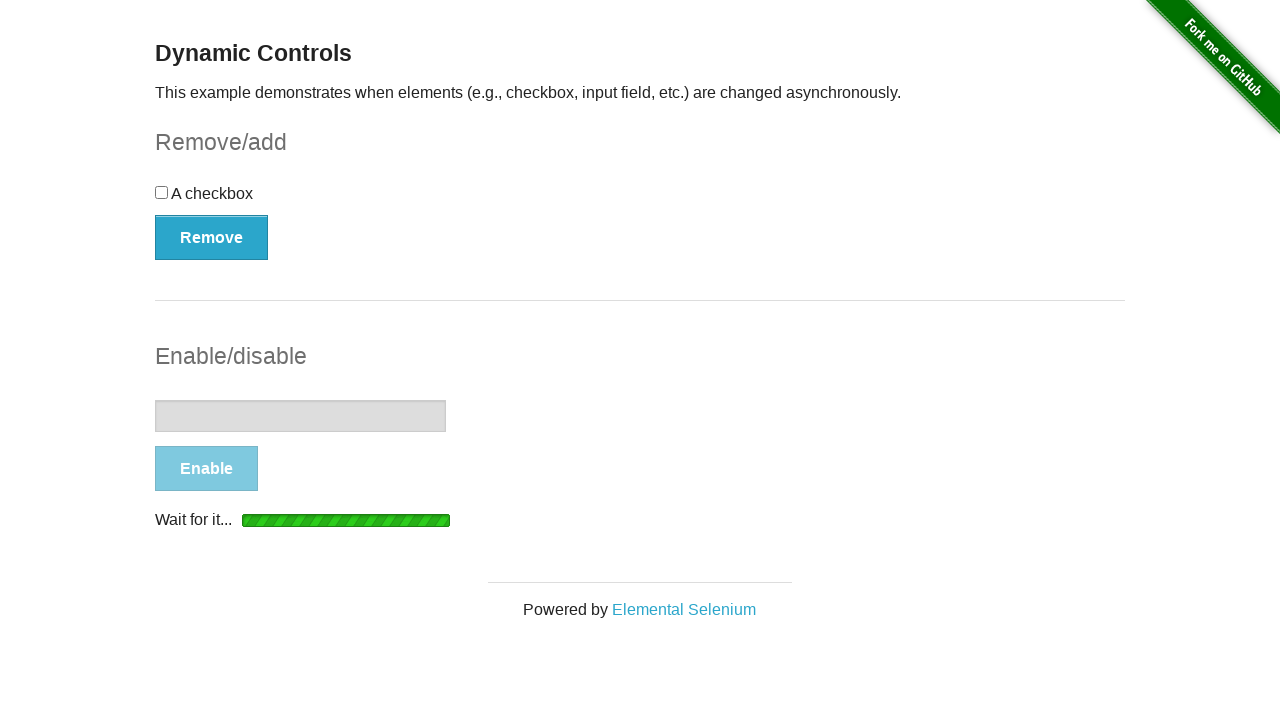

Waited for textbox to become visible
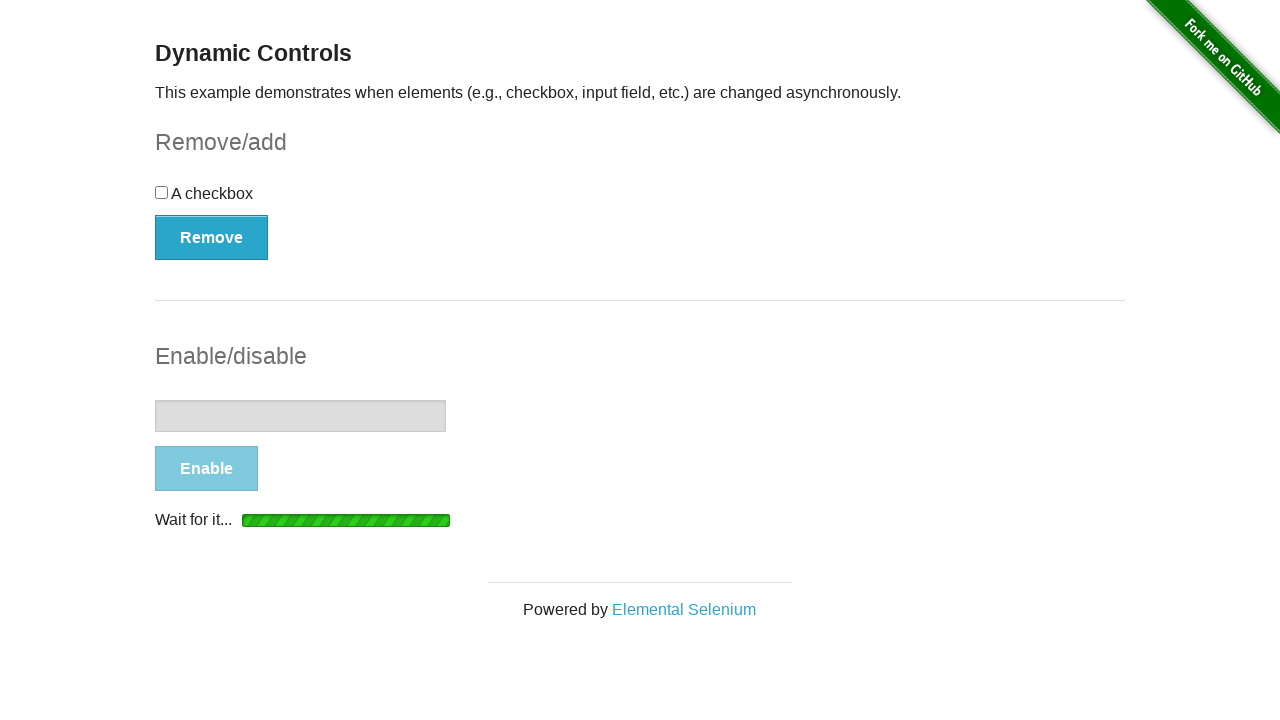

Waited for textbox disabled property to become false
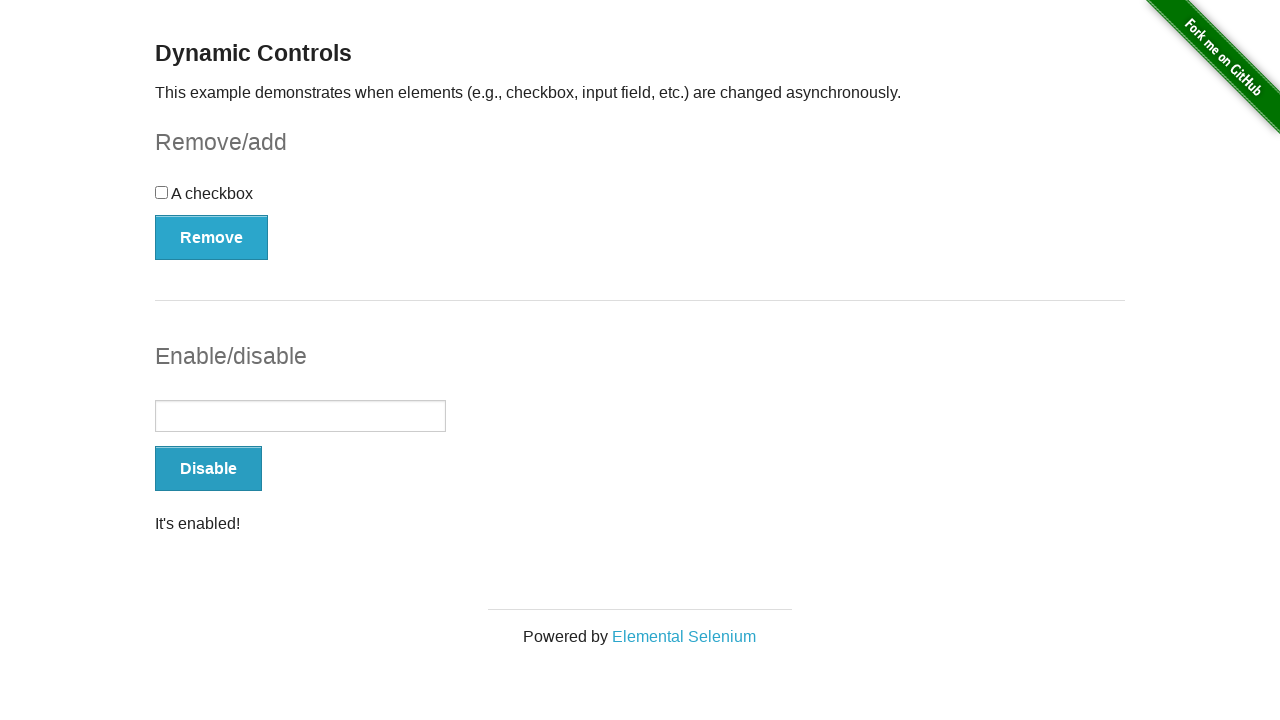

Verified that the success message is visible
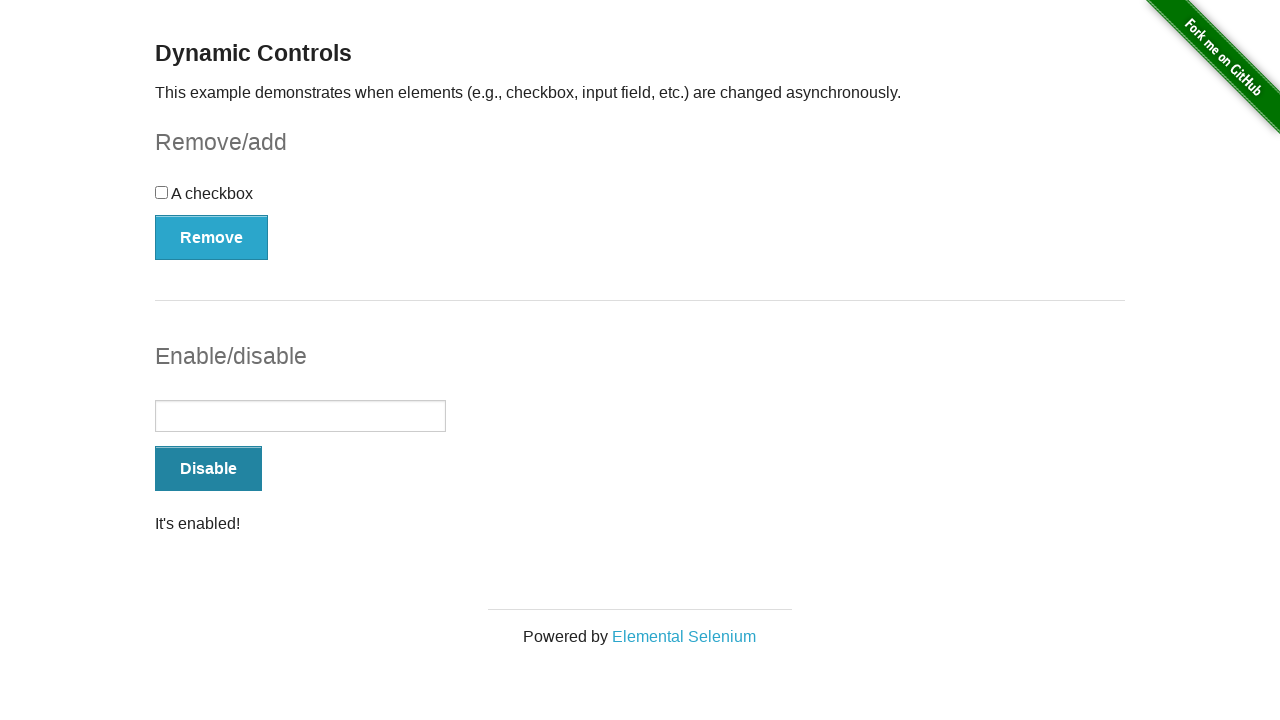

Verified that textbox is now enabled
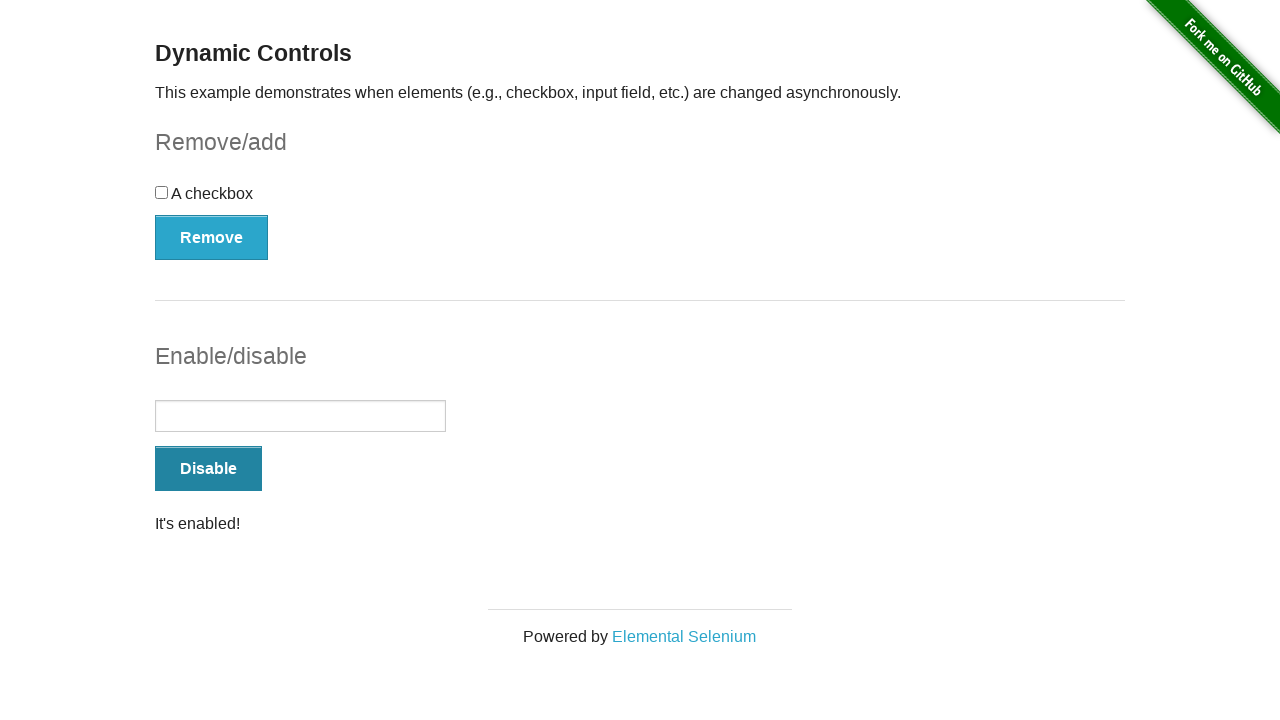

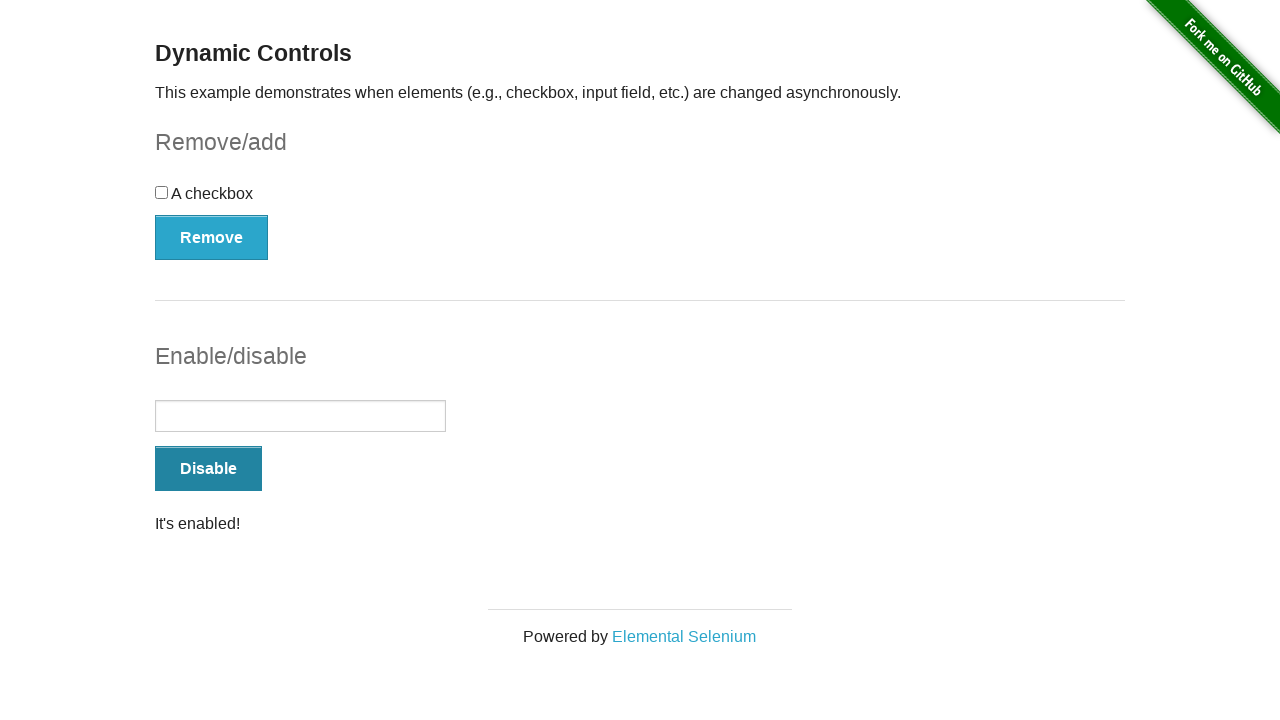